Tests JavaScript confirmation alert by clicking the confirm button, accepting the dialog, and verifying the confirmation message

Starting URL: http://practice.cydeo.com/javascript_alerts

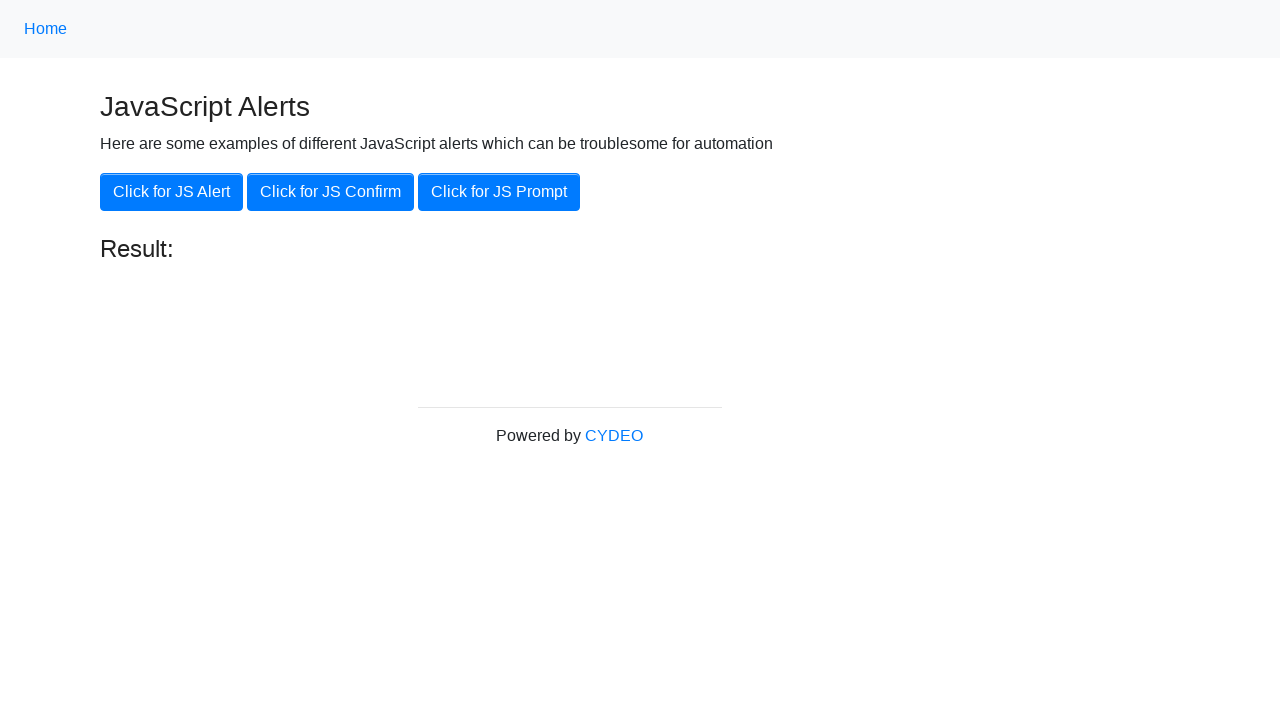

Navigated to JavaScript alerts practice page
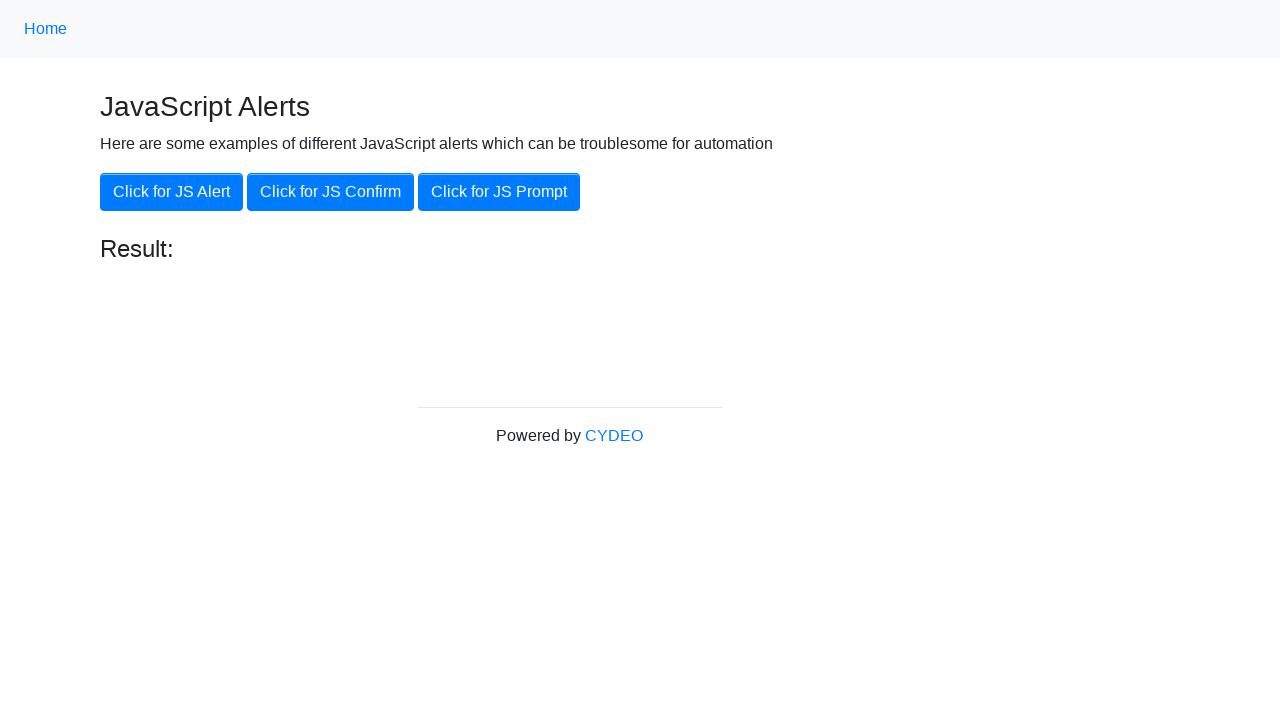

Clicked the JS Confirm button at (330, 192) on xpath=//button[.='Click for JS Confirm']
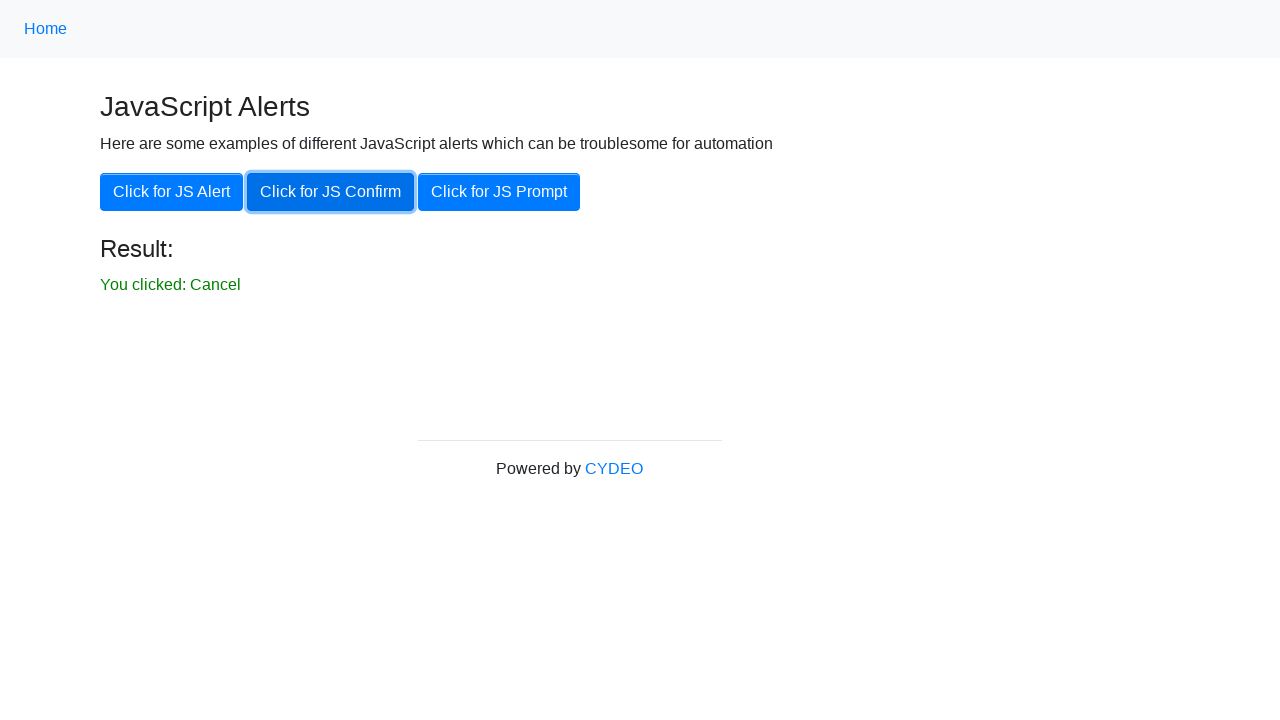

Set up dialog handler to accept confirmation
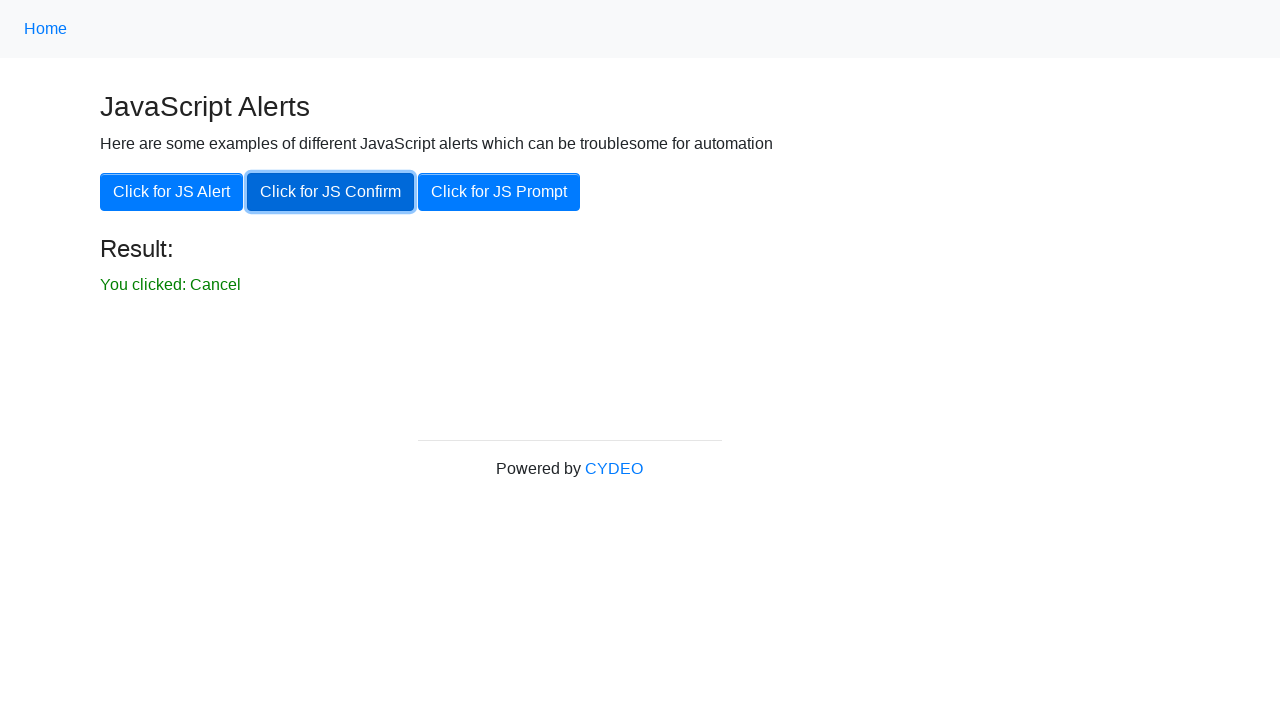

Clicked the JS Confirm button to trigger dialog at (330, 192) on xpath=//button[.='Click for JS Confirm']
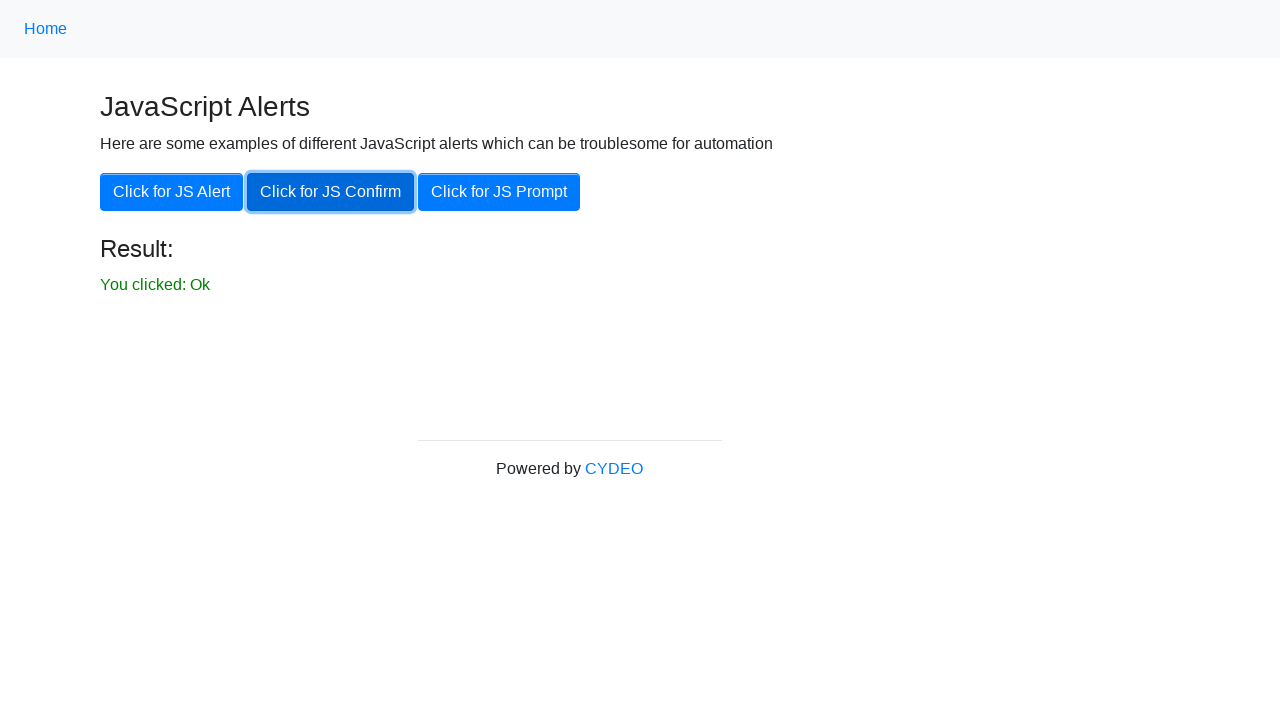

Verified confirmation message result text is displayed
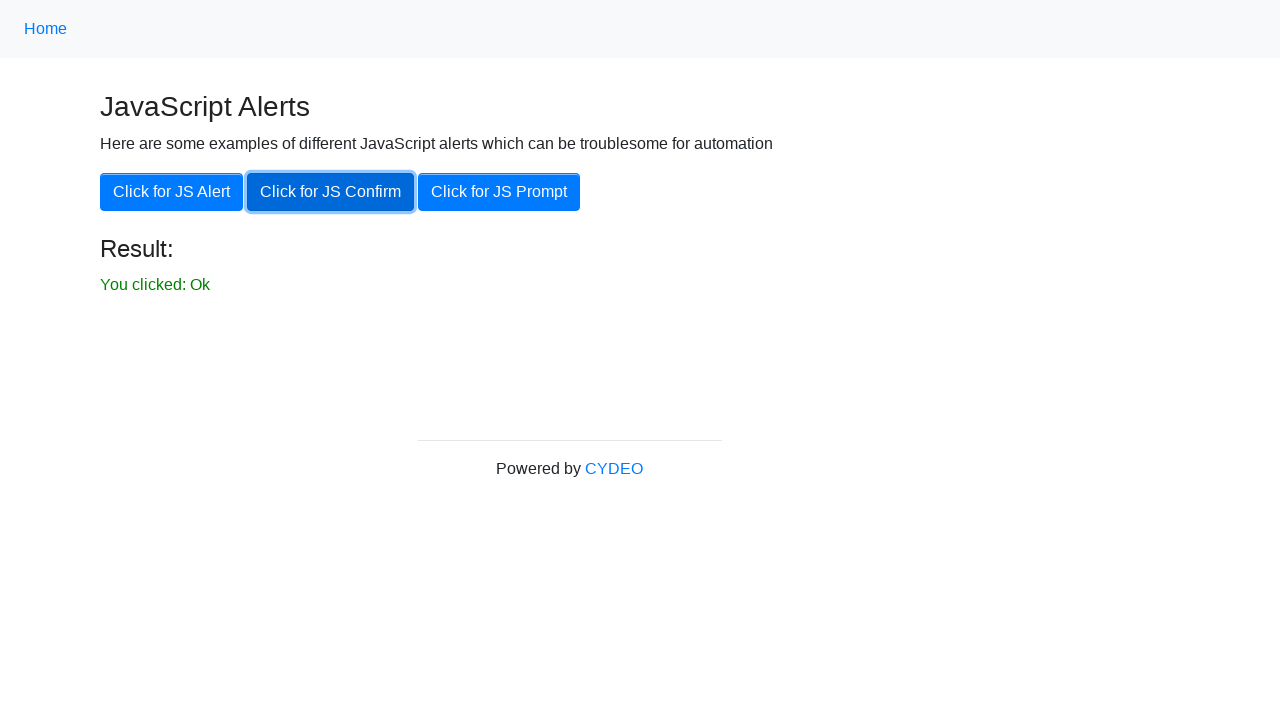

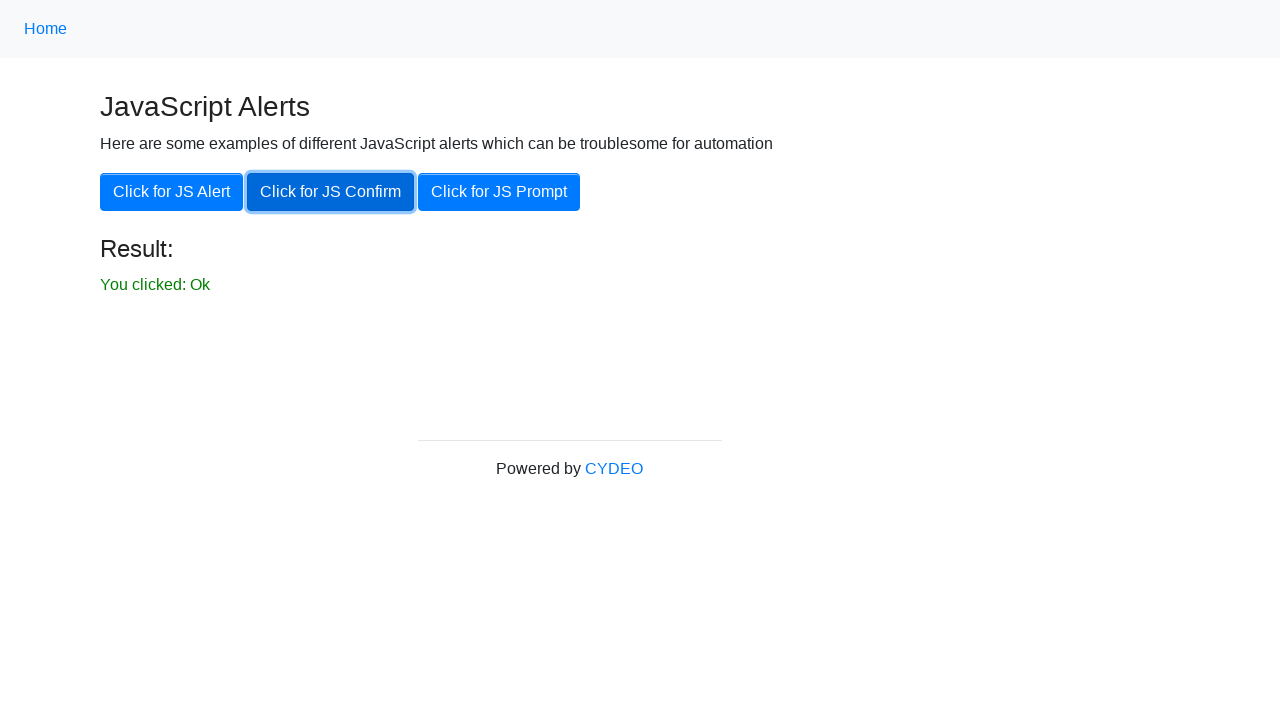